Navigates to a frames demo page, clicks on the iFrame tab, and fills a search field within an iframe using frame by URL

Starting URL: https://www.globalsqa.com/demo-site/frames-and-windows/

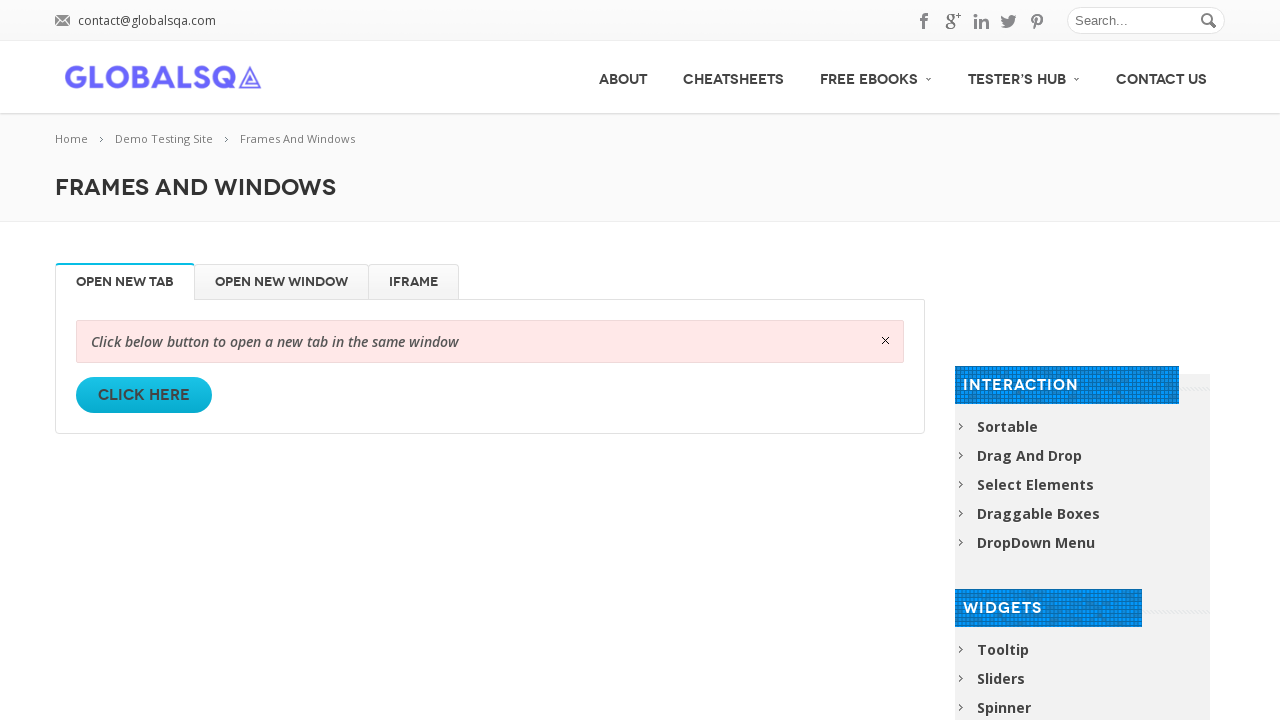

Clicked on the iFrame tab at (414, 282) on xpath=//li[@id='iFrame']
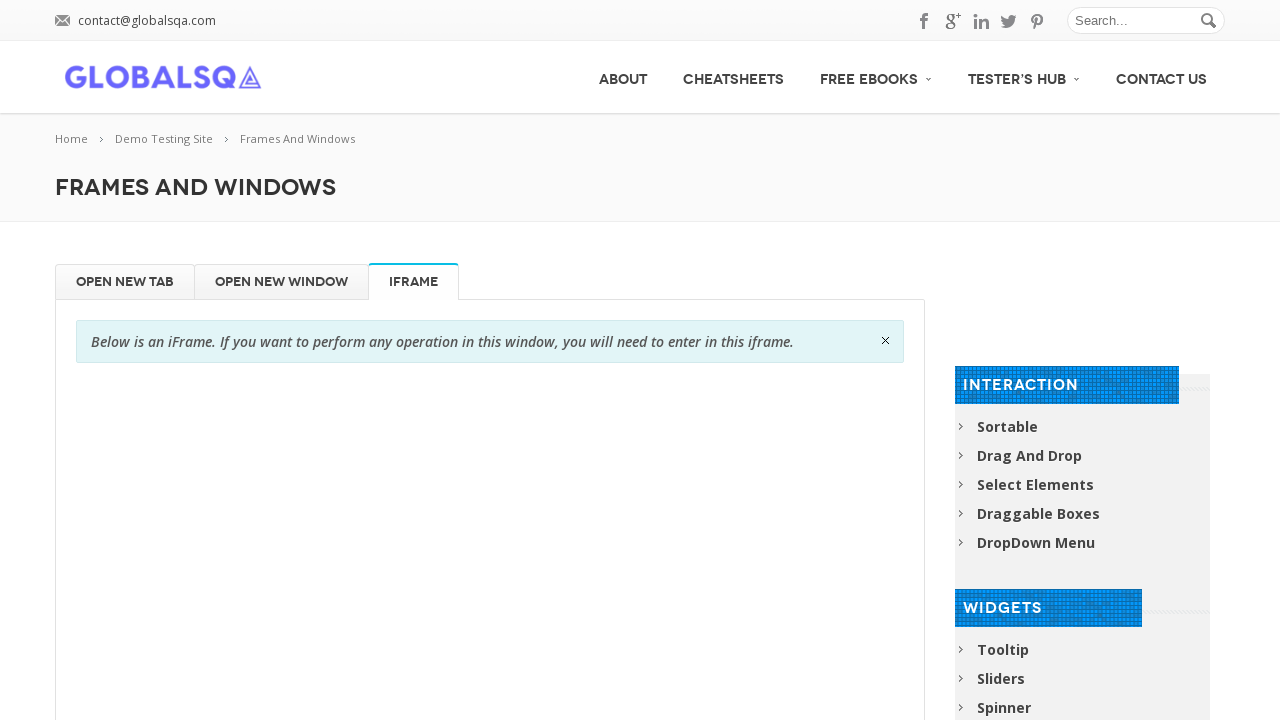

Waited 10 seconds for iframe to load
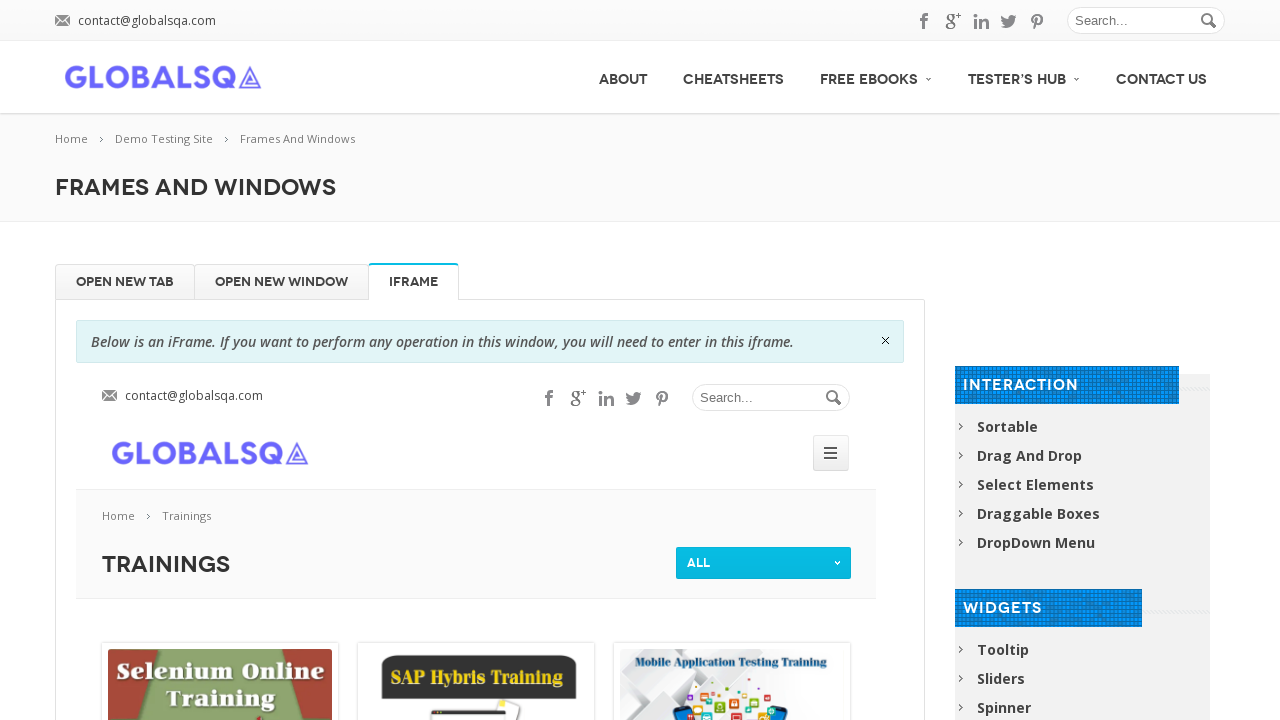

Located iframe by URL https://www.globalsqa.com/trainings/
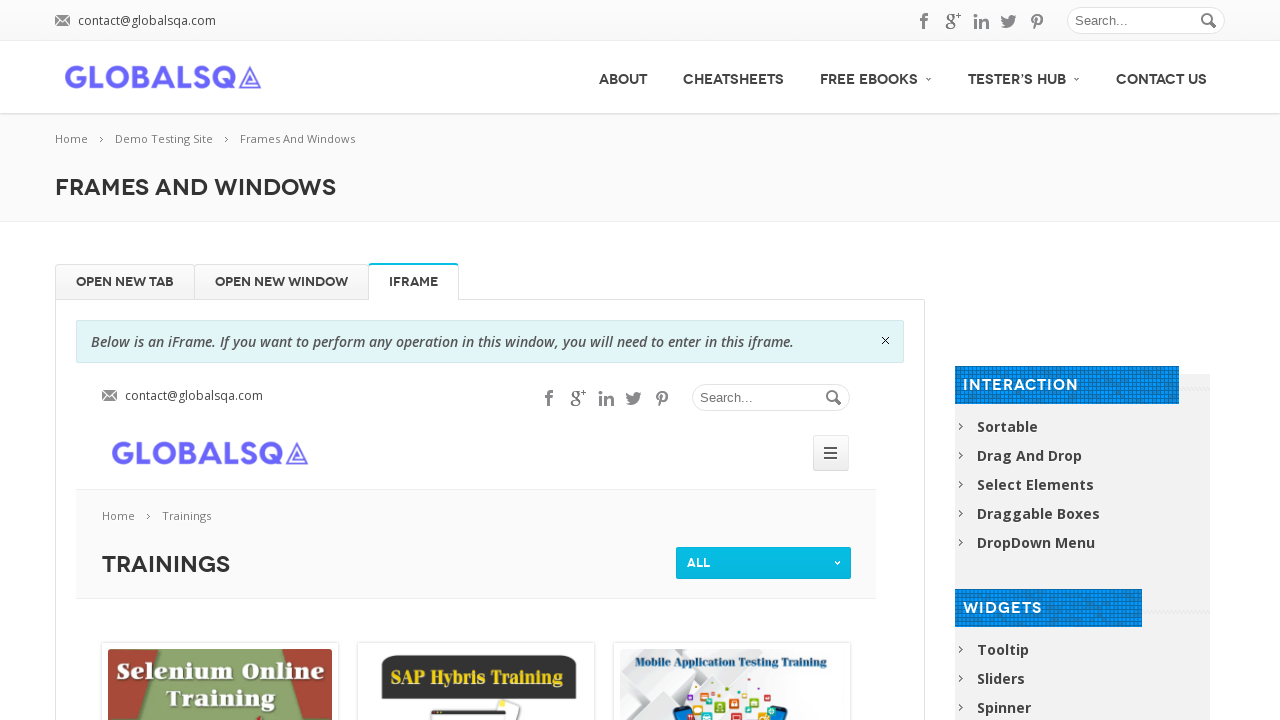

Filled search field within iframe with 'selenium' on xpath=//input[@placeholder='Search...']
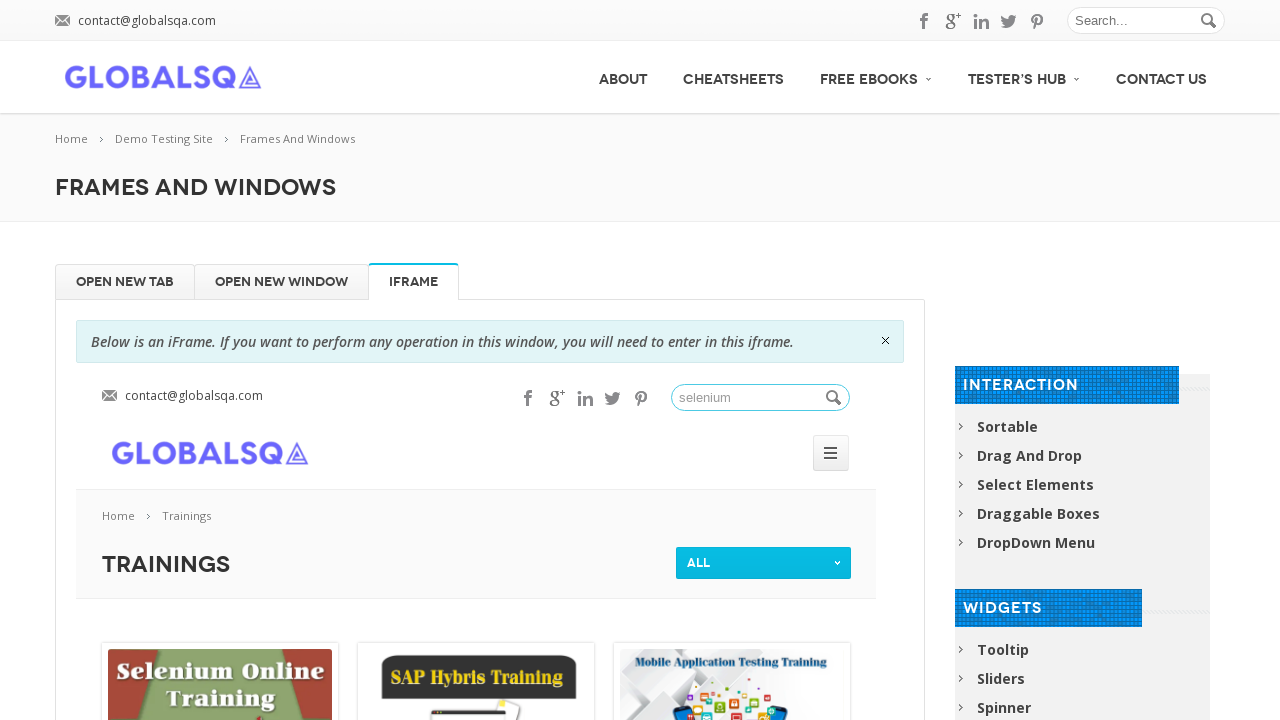

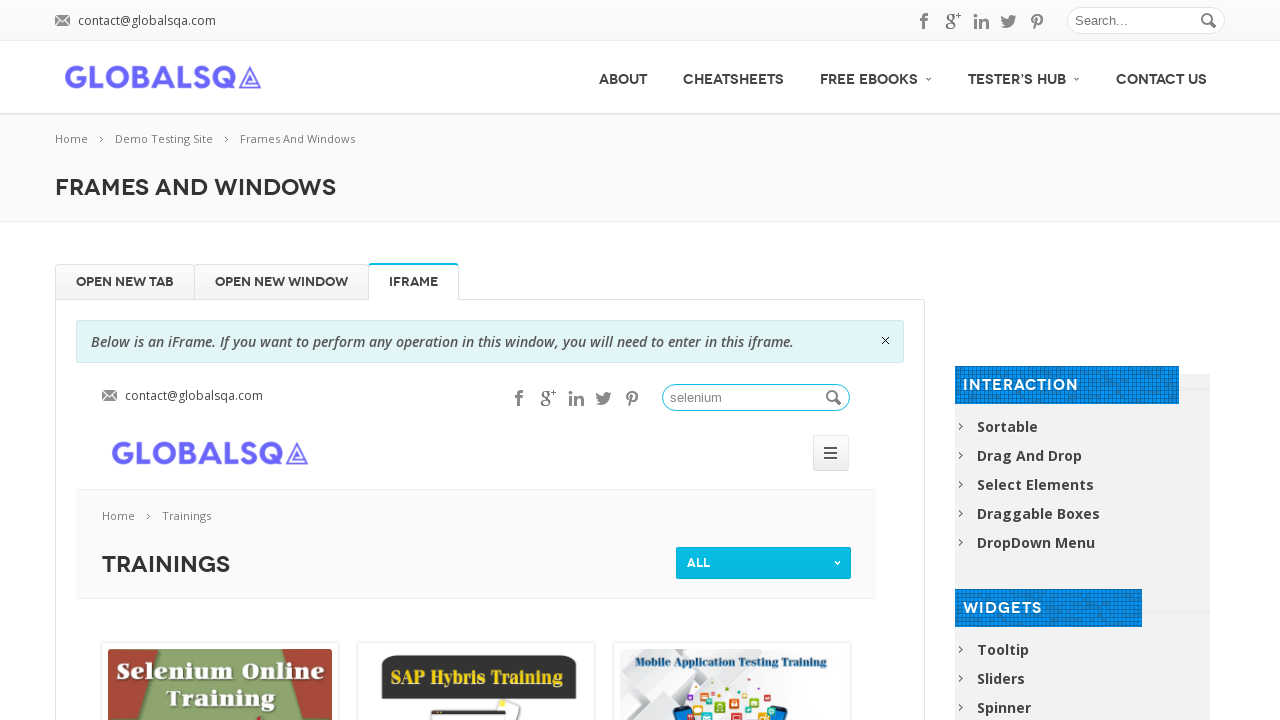